Tests that a button with delayed visibility becomes enabled after a short wait period on the dynamic properties demo page

Starting URL: https://demoqa.com/dynamic-properties

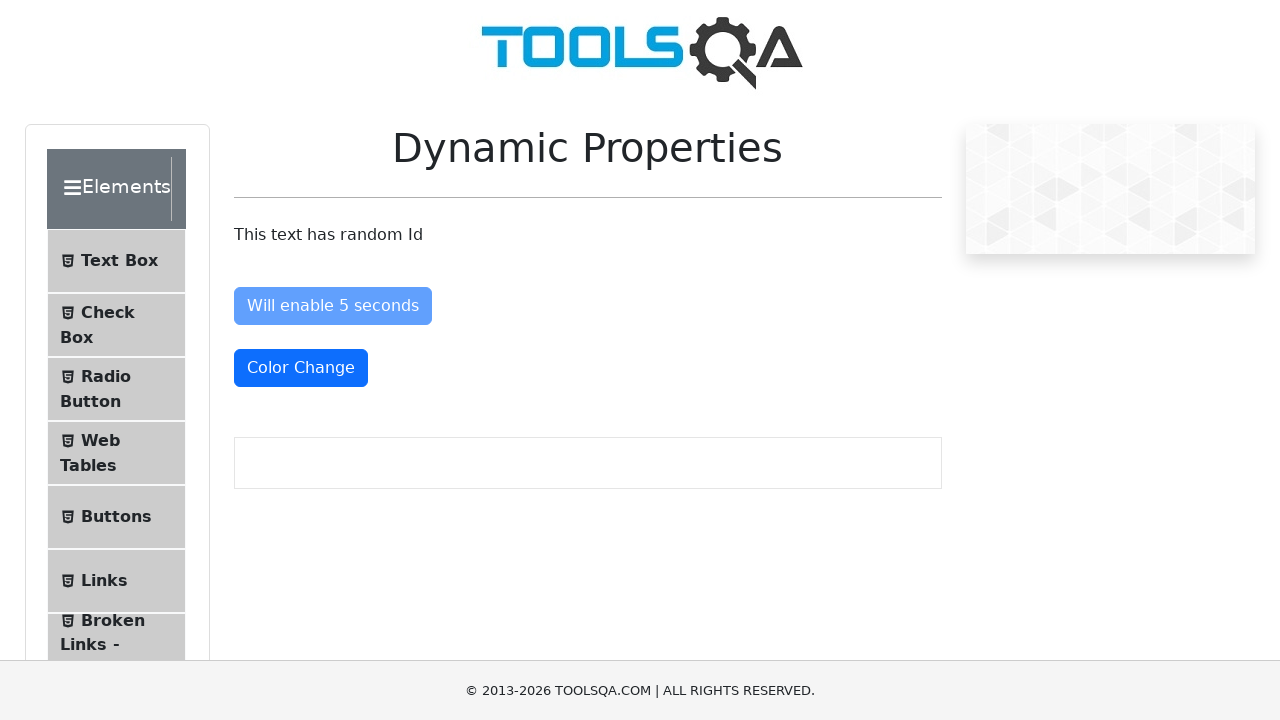

Waited for 'Enable After' button to become enabled within 6 seconds
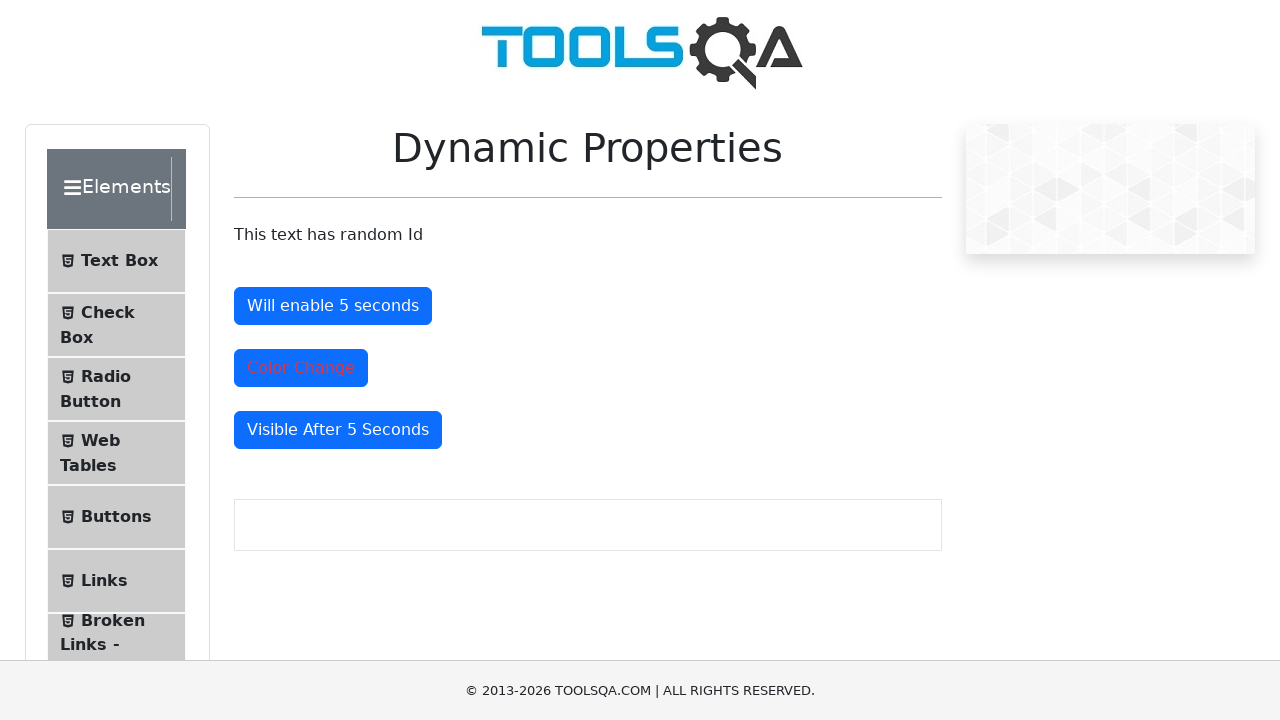

Located the 'Enable After' button element
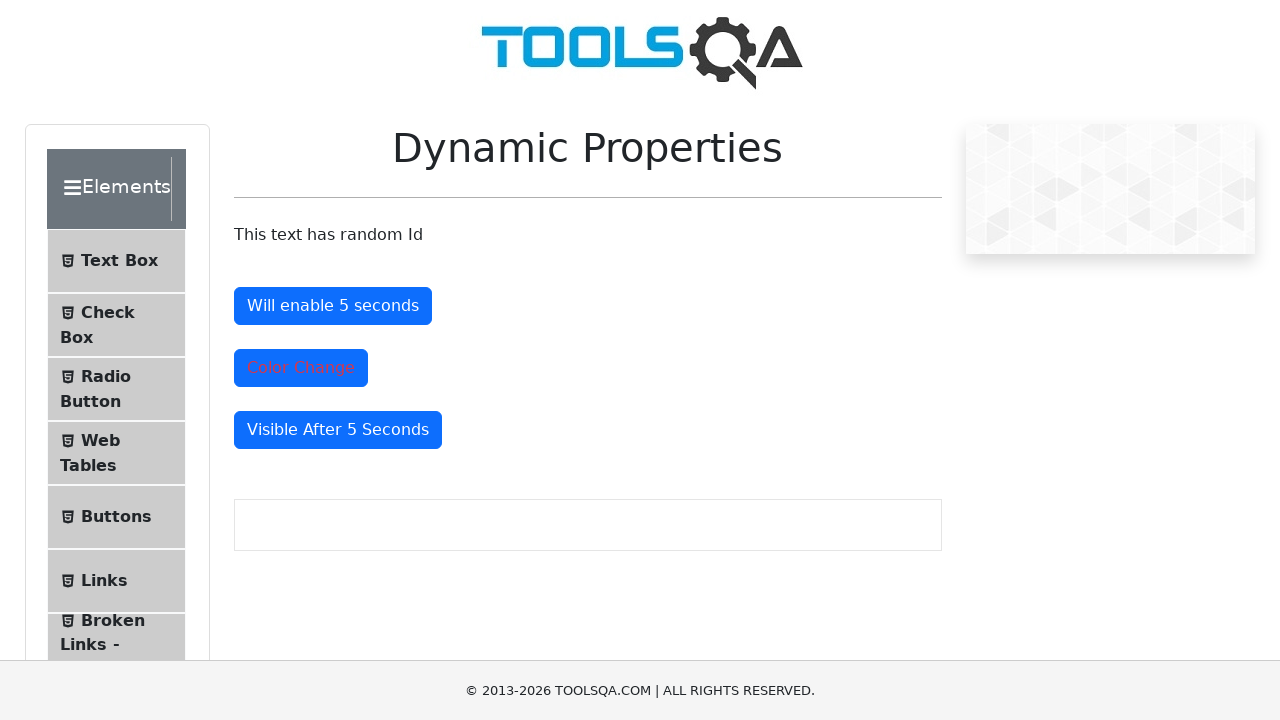

Verified that the 'Enable After' button is enabled
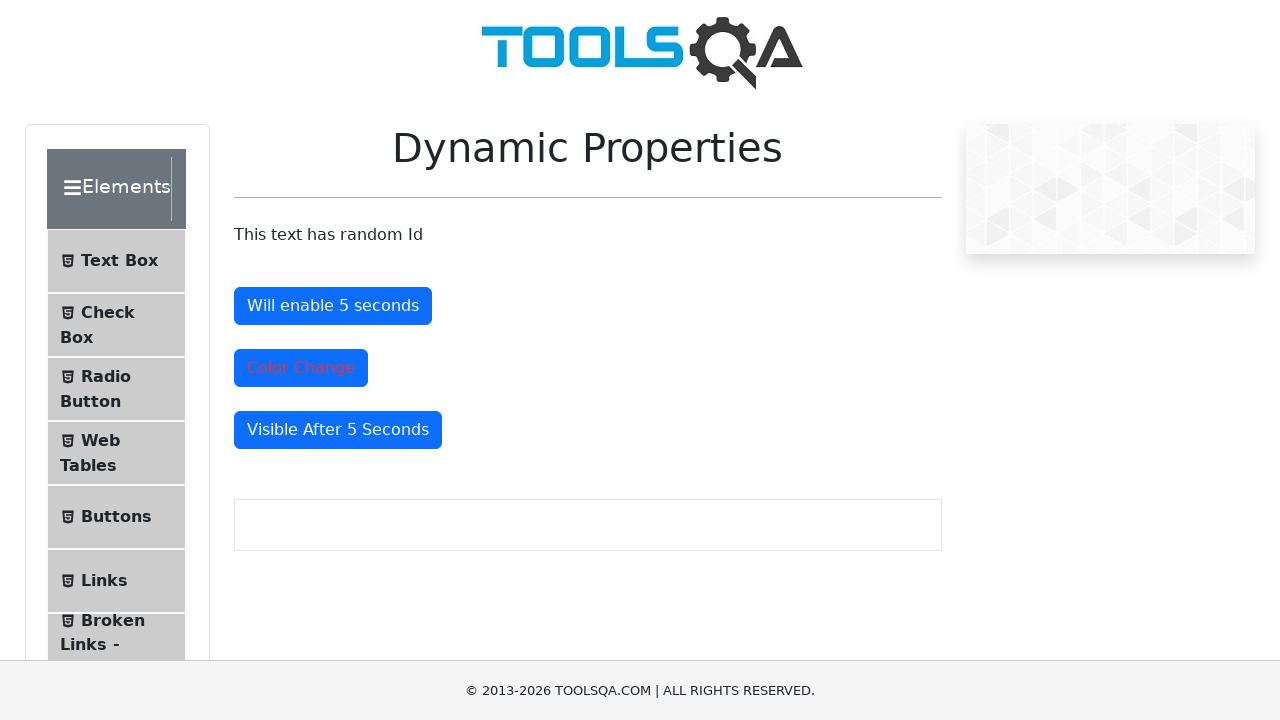

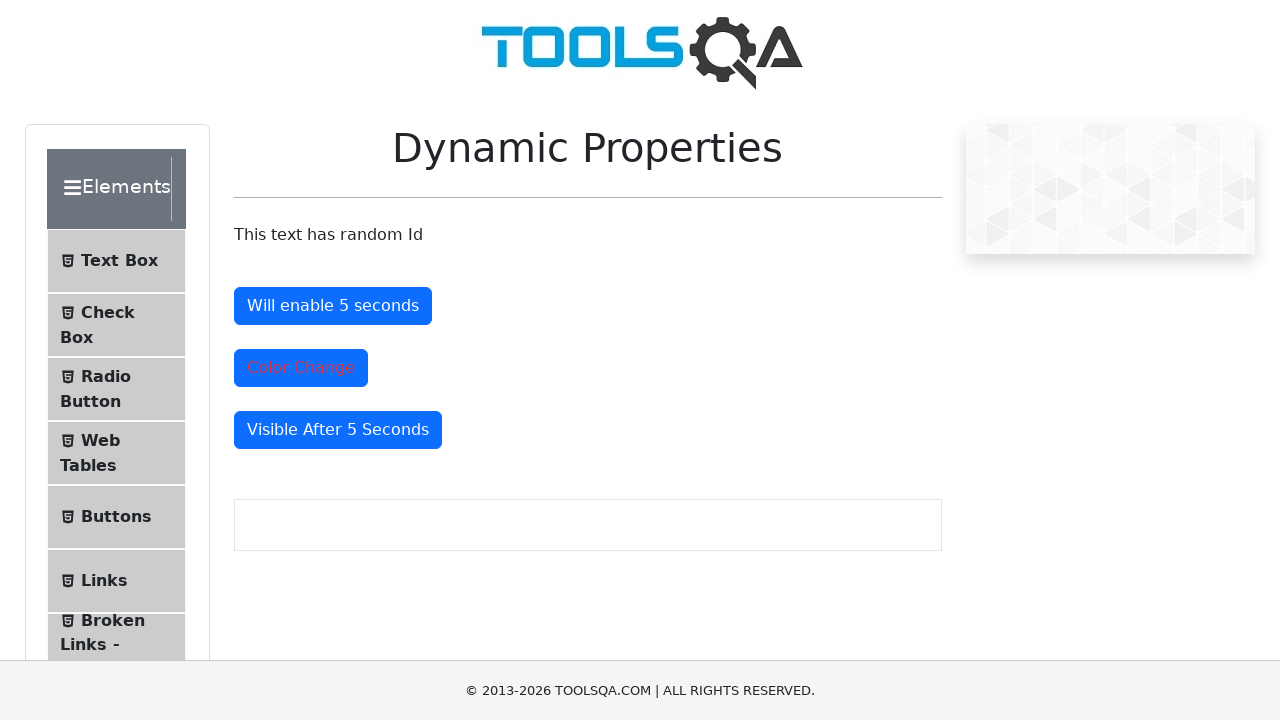